Tests setting a date value in a calendar input field on the RedBus website using JavaScript execution to directly set the input value

Starting URL: https://www.redbus.com/

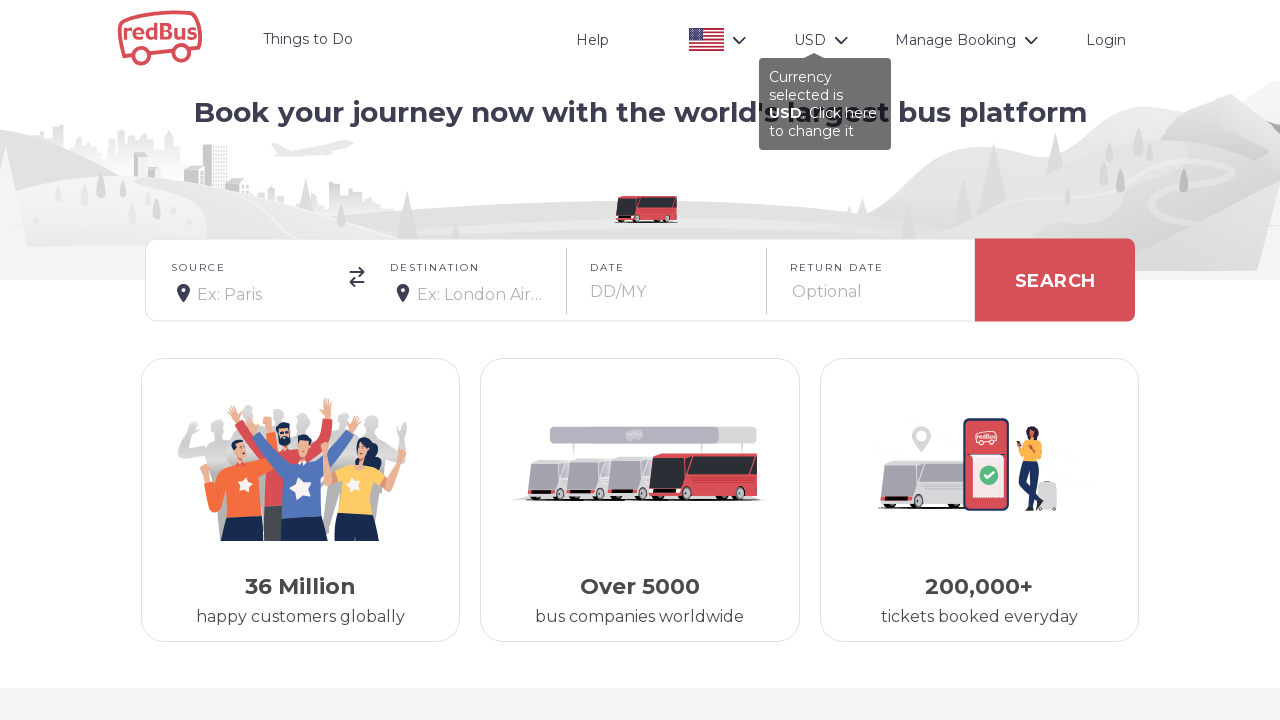

Waited for page to reach domcontentloaded state
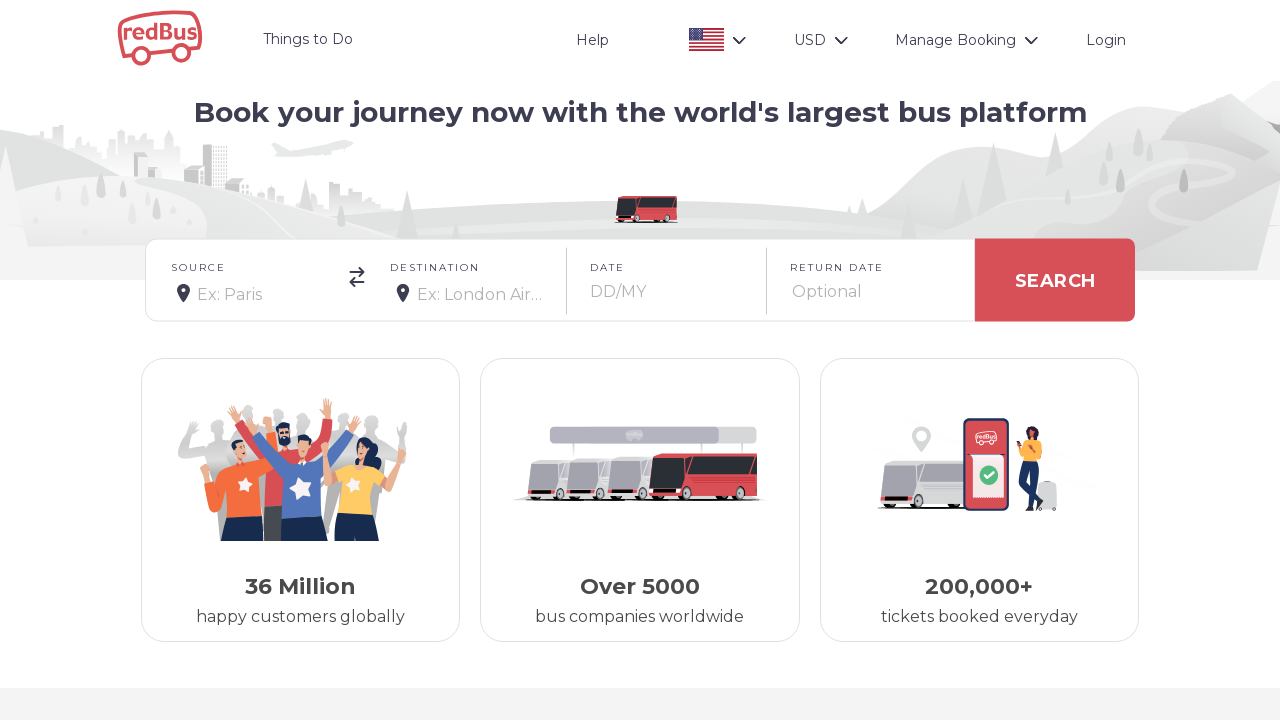

Set calendar date value to 15/03/2025 using JavaScript execution
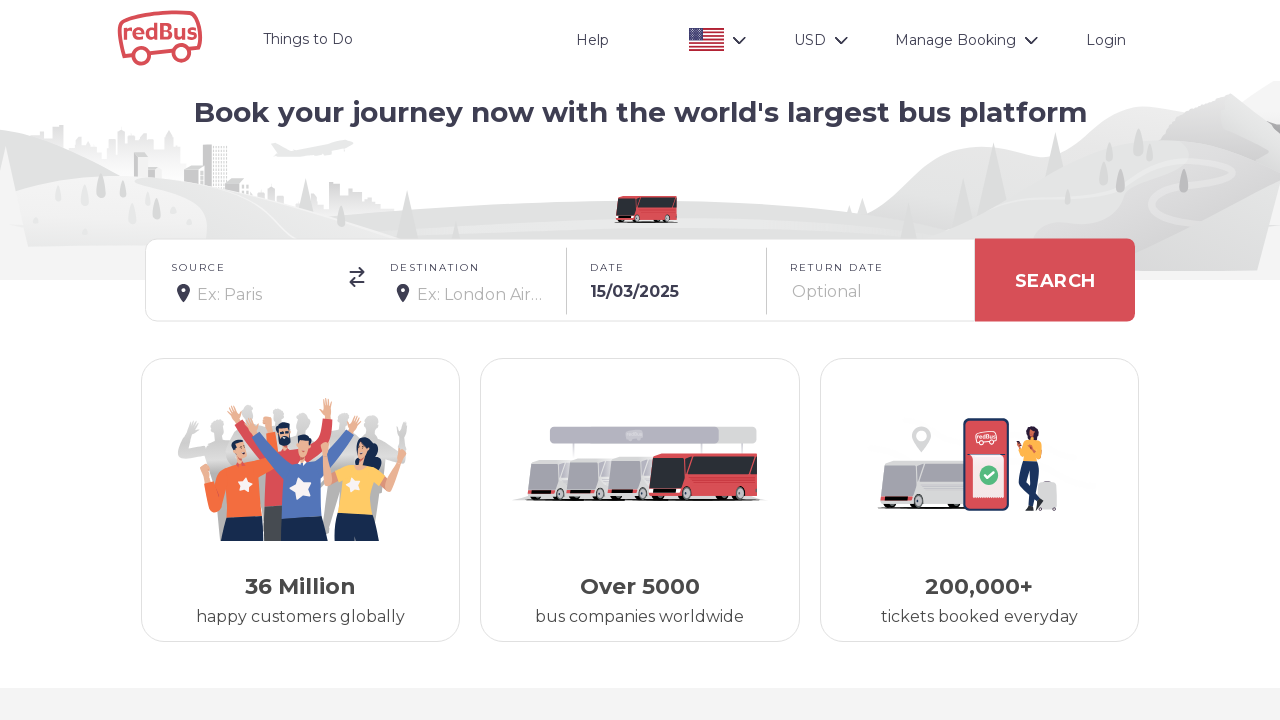

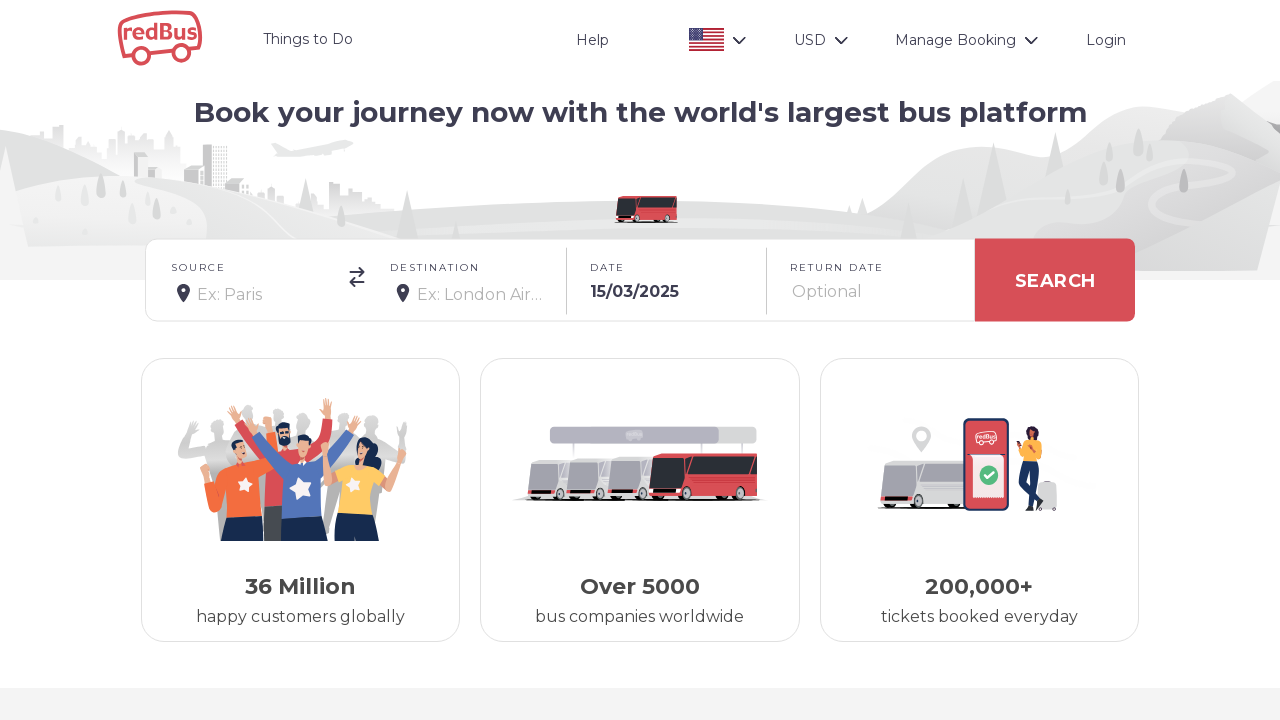